Tests filtering to display only active (uncompleted) items

Starting URL: https://demo.playwright.dev/todomvc

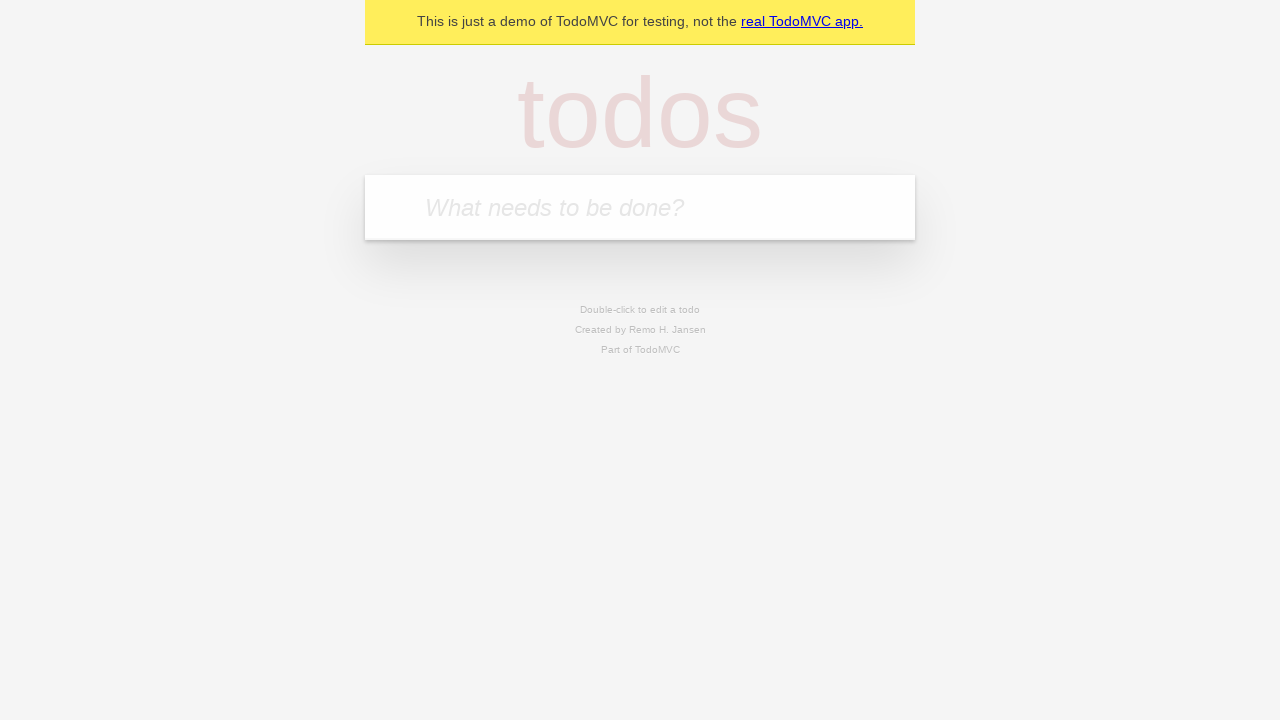

Filled new todo field with 'buy some cheese' on .new-todo
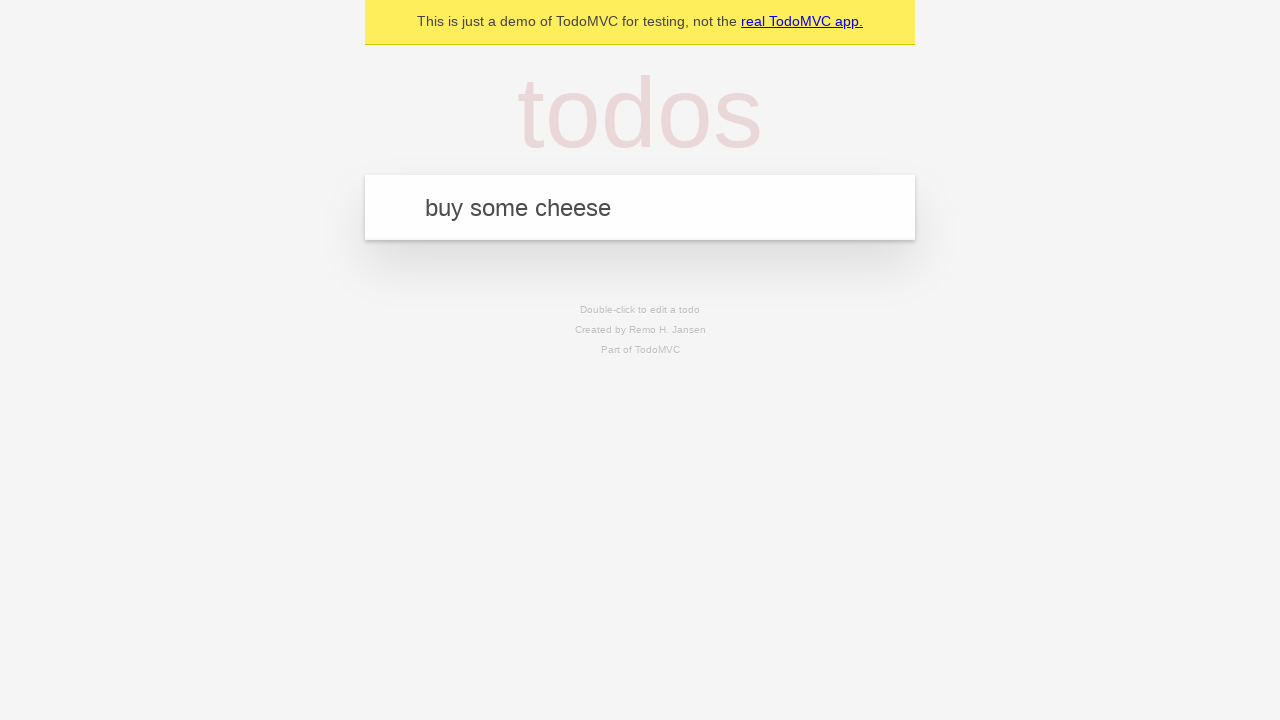

Pressed Enter to add first todo item on .new-todo
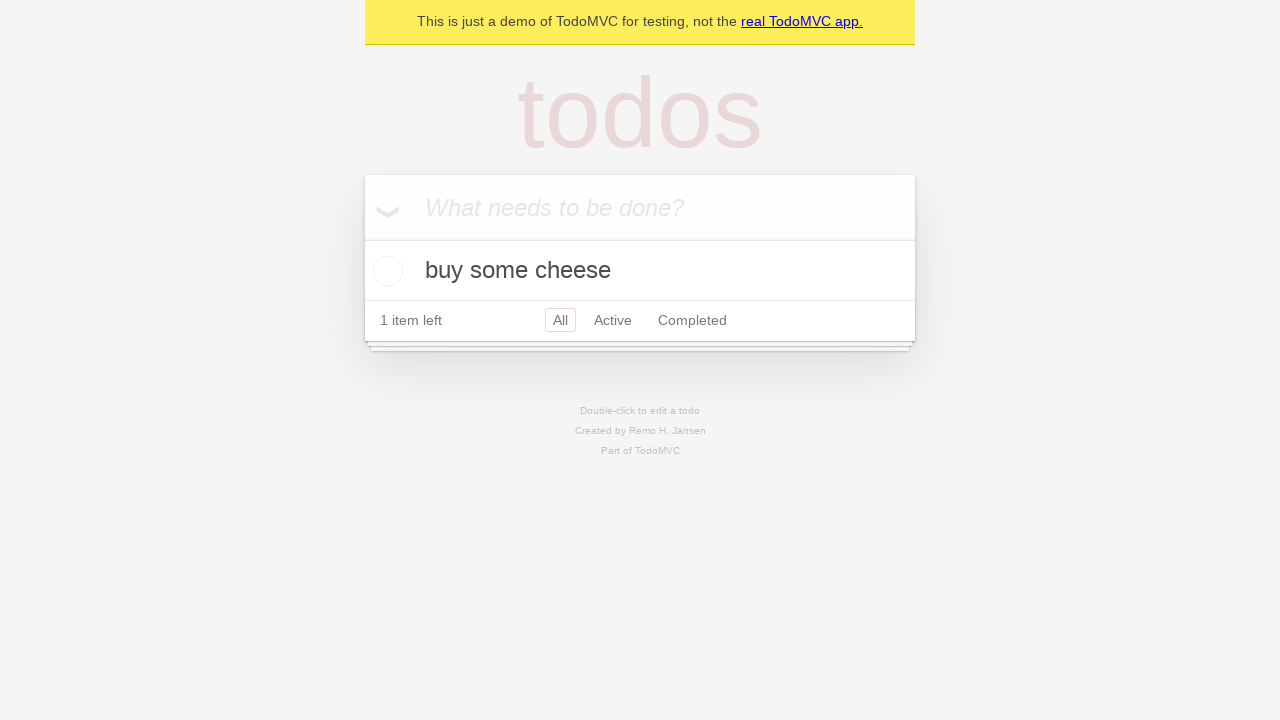

Filled new todo field with 'feed the cat' on .new-todo
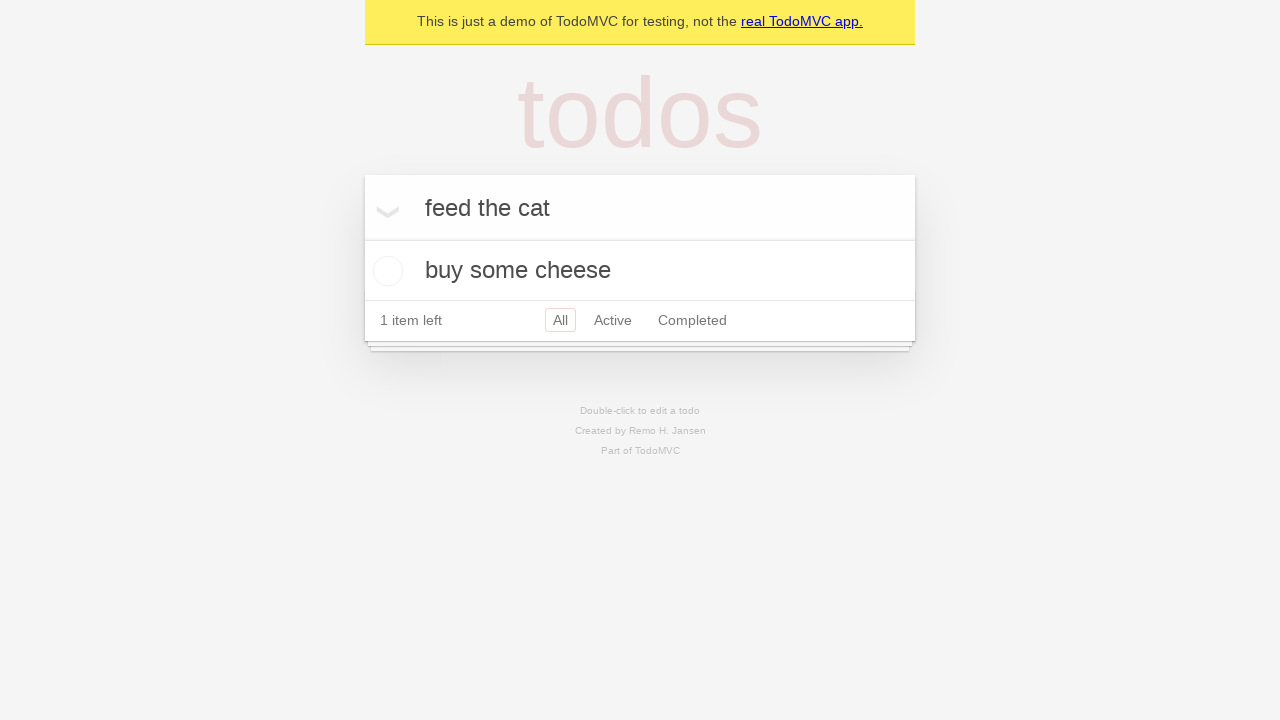

Pressed Enter to add second todo item on .new-todo
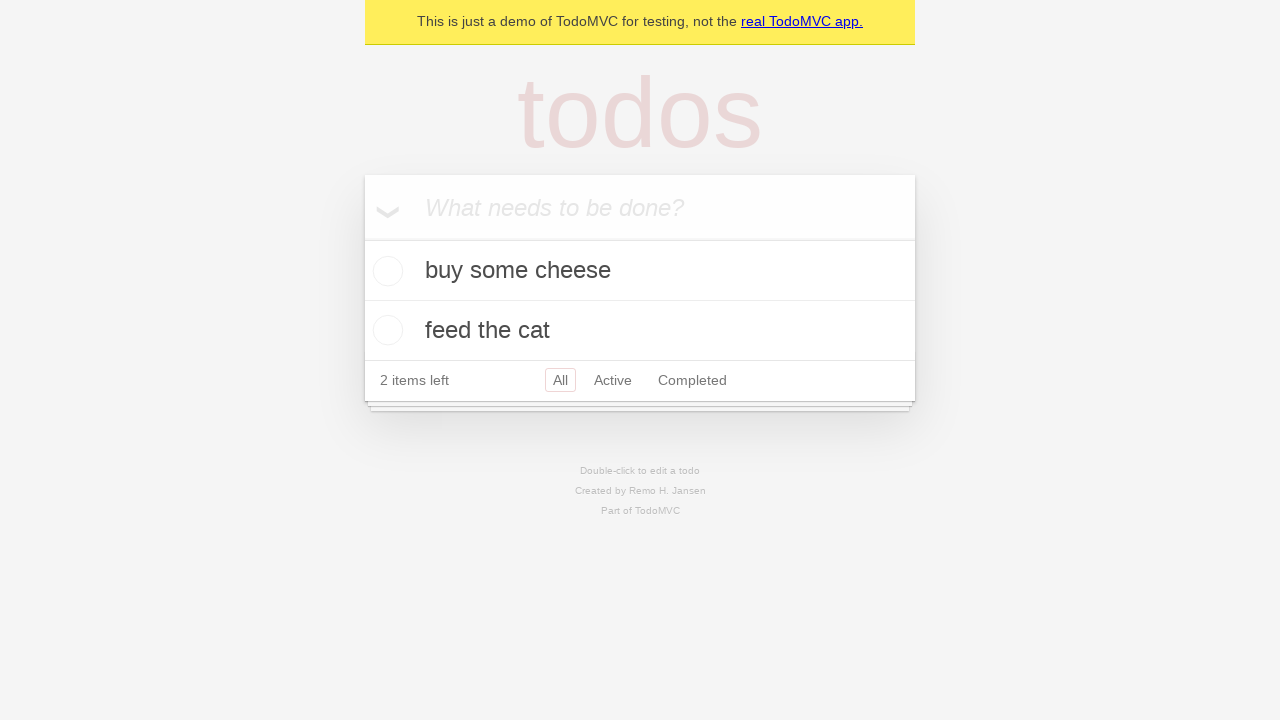

Filled new todo field with 'book a doctors appointment' on .new-todo
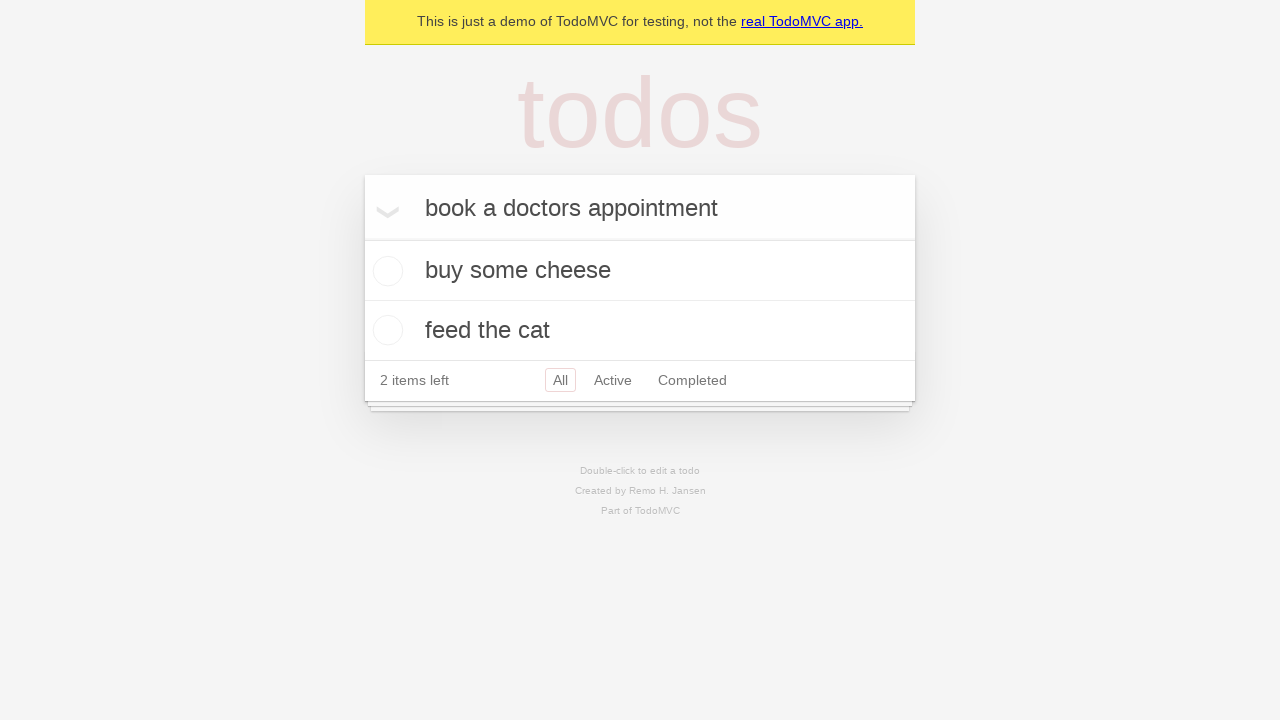

Pressed Enter to add third todo item on .new-todo
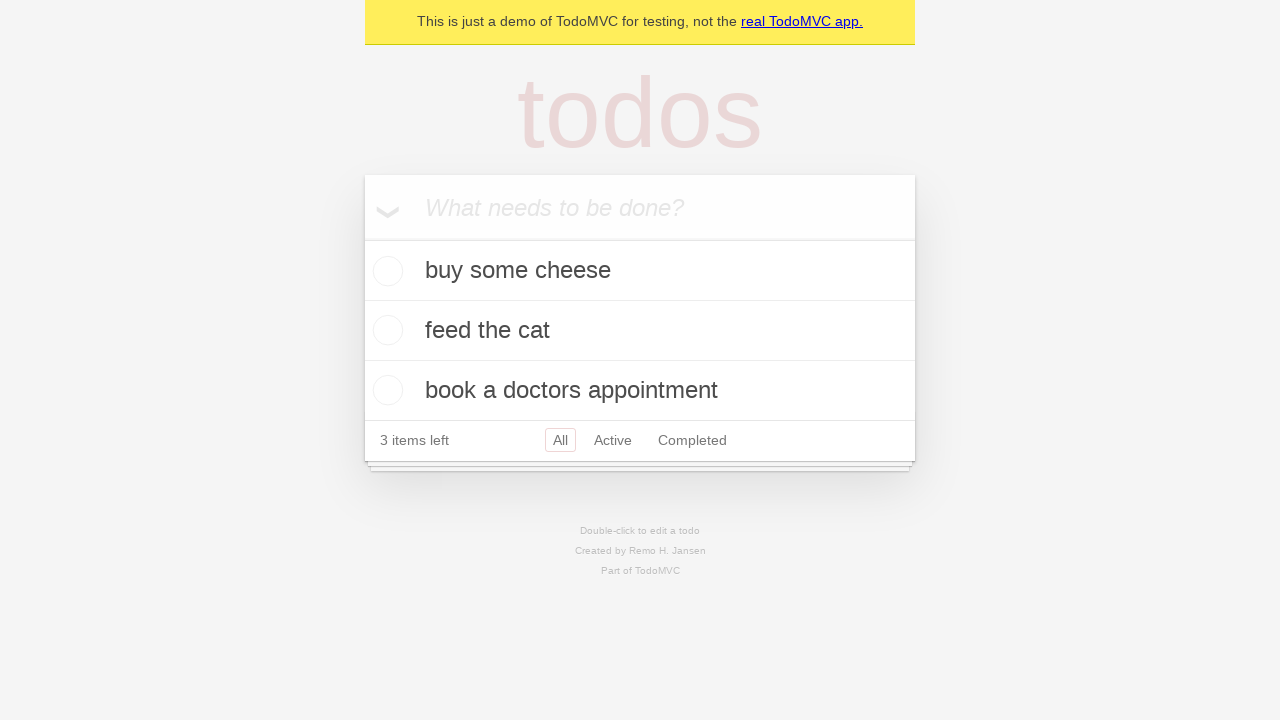

Checked second todo item to mark it as complete at (385, 330) on .todo-list li .toggle >> nth=1
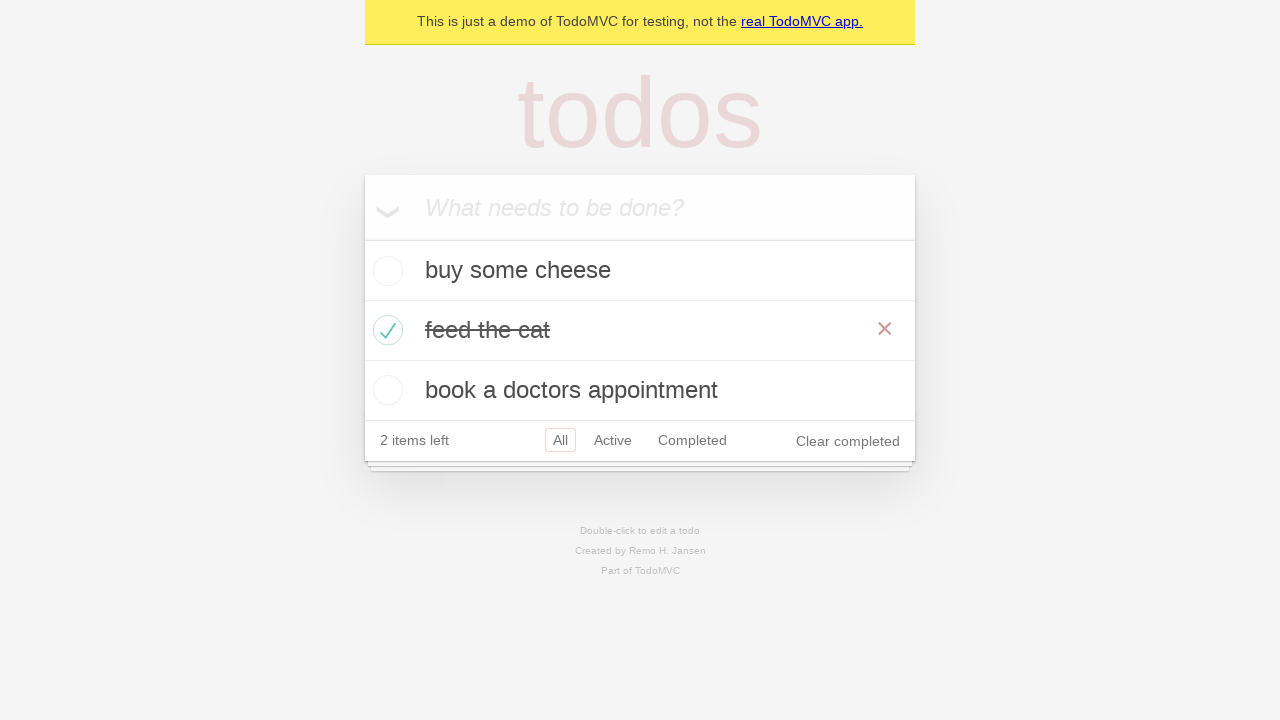

Clicked Active filter to display only uncompleted items at (613, 440) on .filters >> text=Active
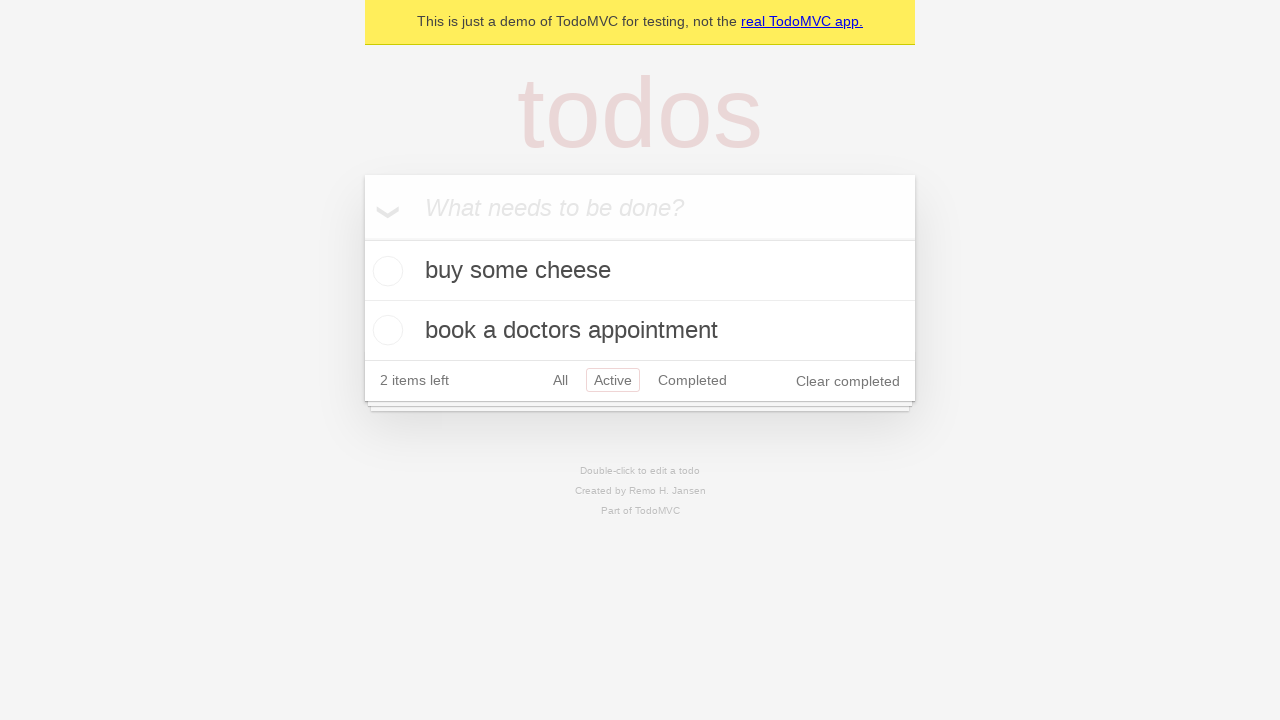

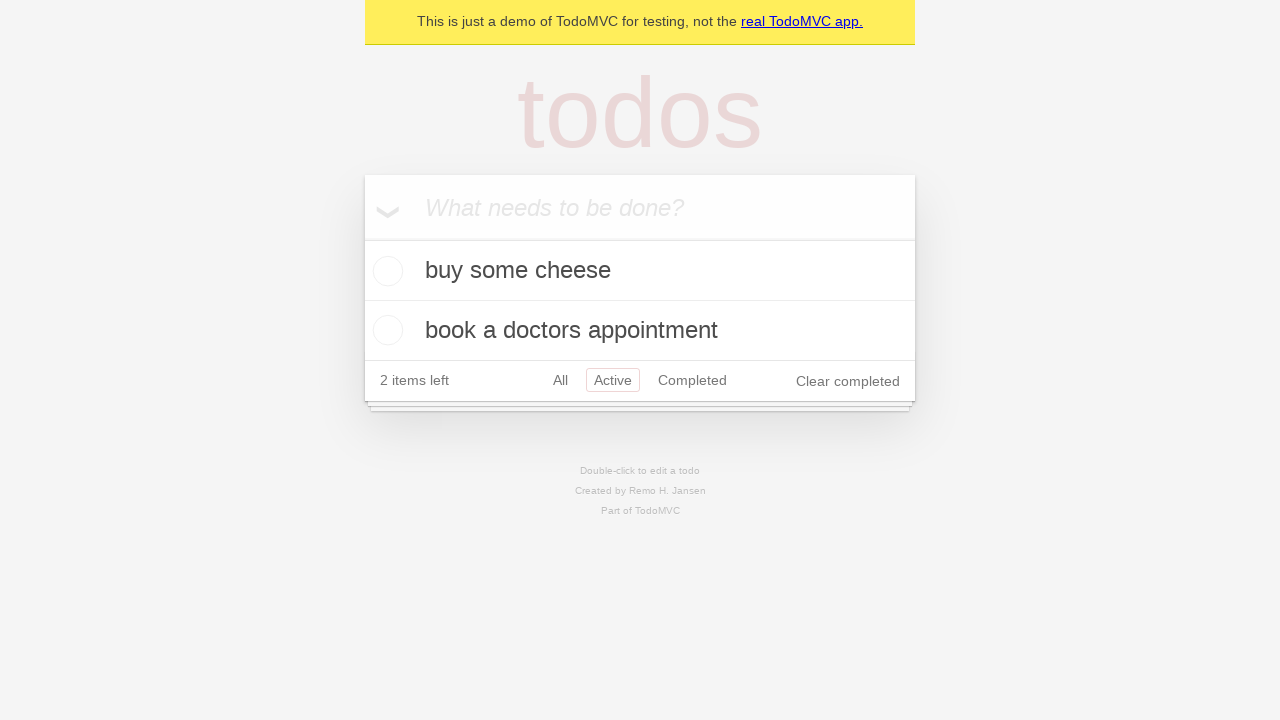